Tests alert handling functionality by entering a name, triggering an alert, accepting it, then triggering a confirmation dialog and dismissing it

Starting URL: https://rahulshettyacademy.com/AutomationPractice/

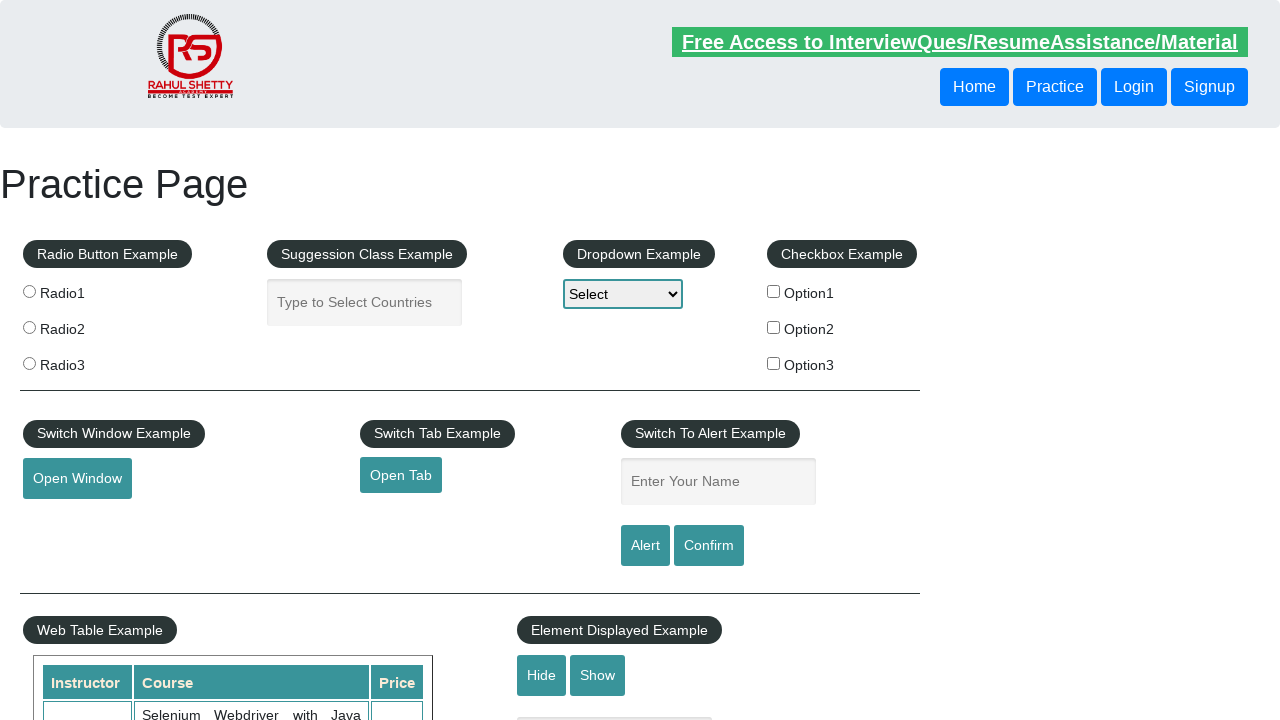

Filled name input field with 'krishnaveni' on input[name='enter-name']
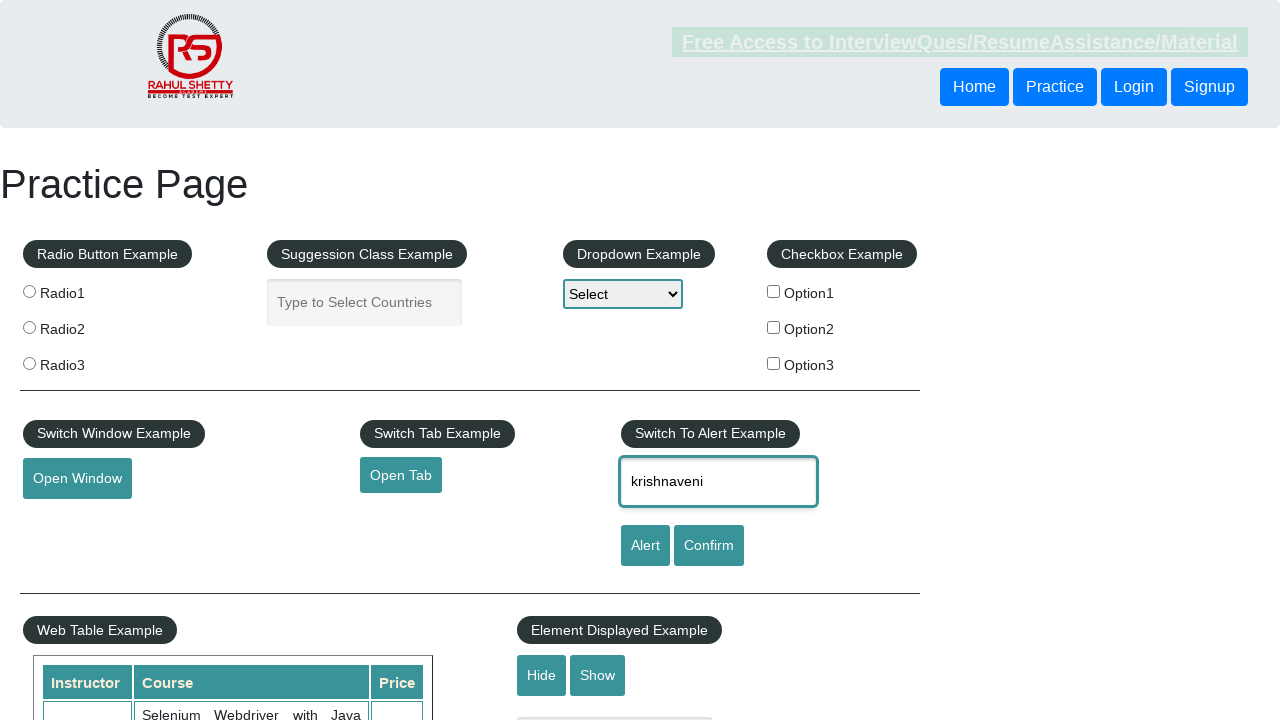

Clicked alert button to trigger alert dialog at (645, 546) on #alertbtn
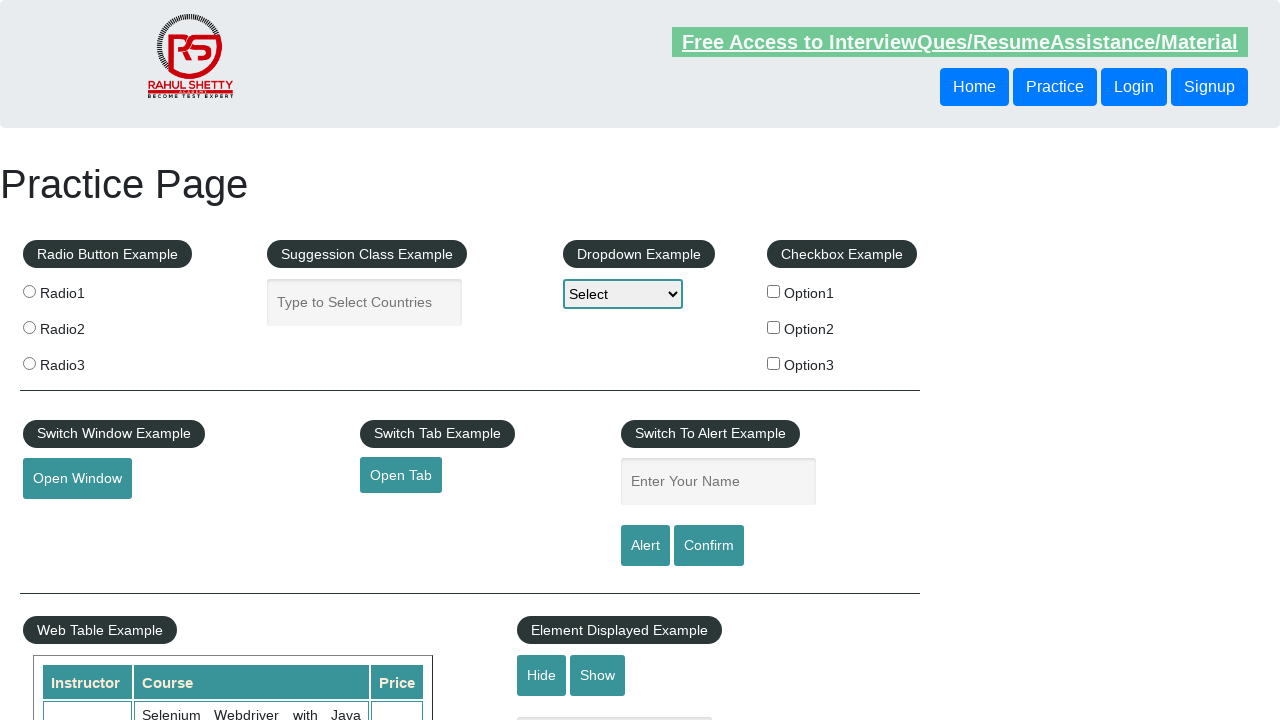

Alert dialog handler registered and accepted
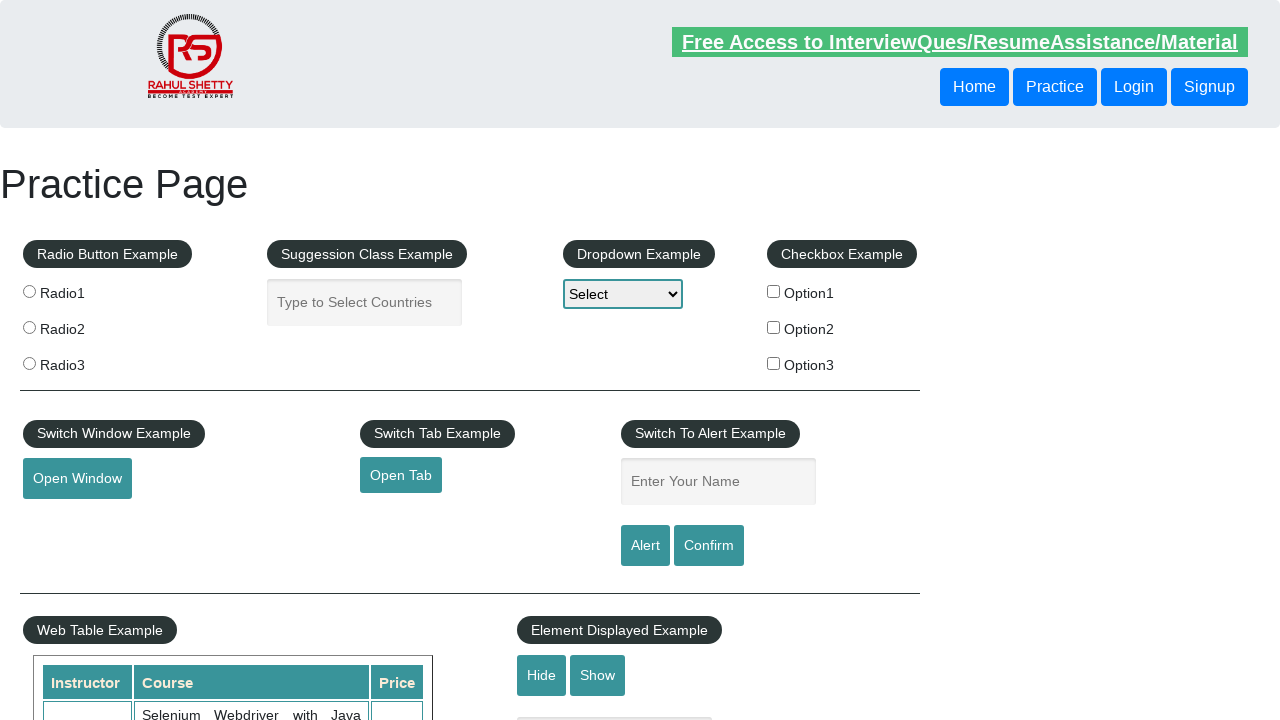

Clicked confirm button to trigger confirmation dialog at (709, 546) on #confirmbtn
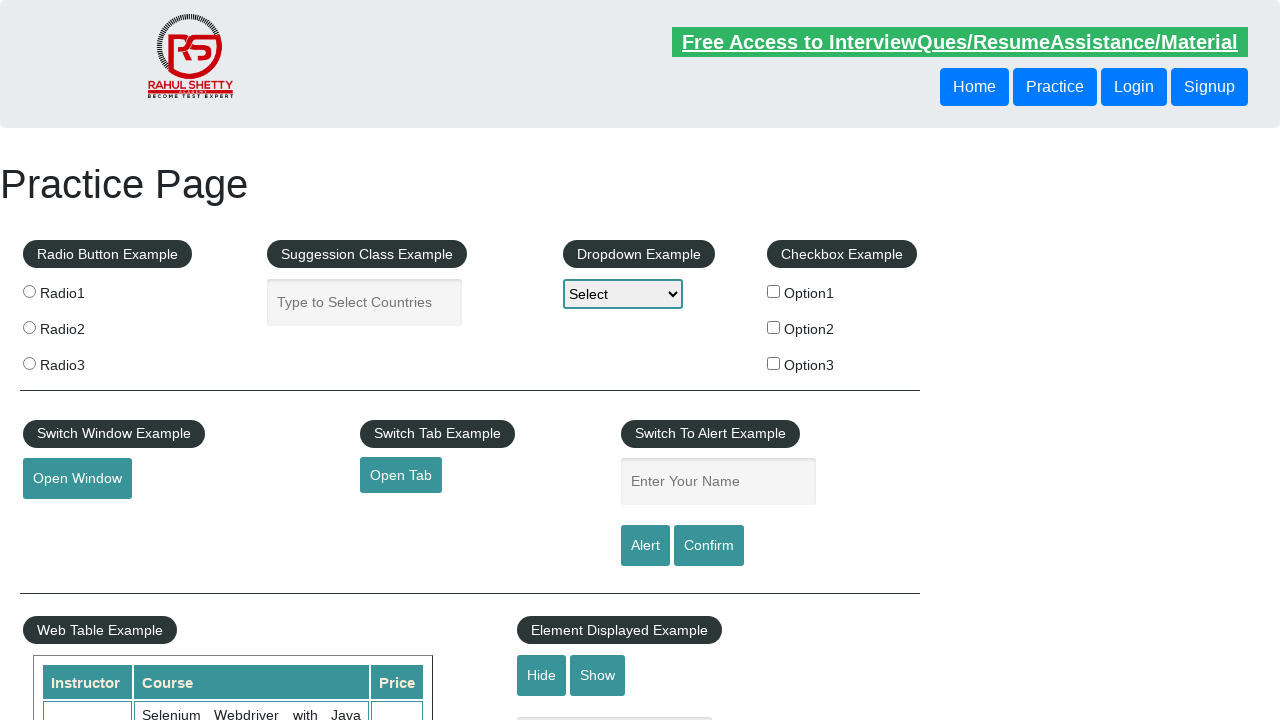

Pre-configured window.confirm to return false for dismissing confirmation dialog
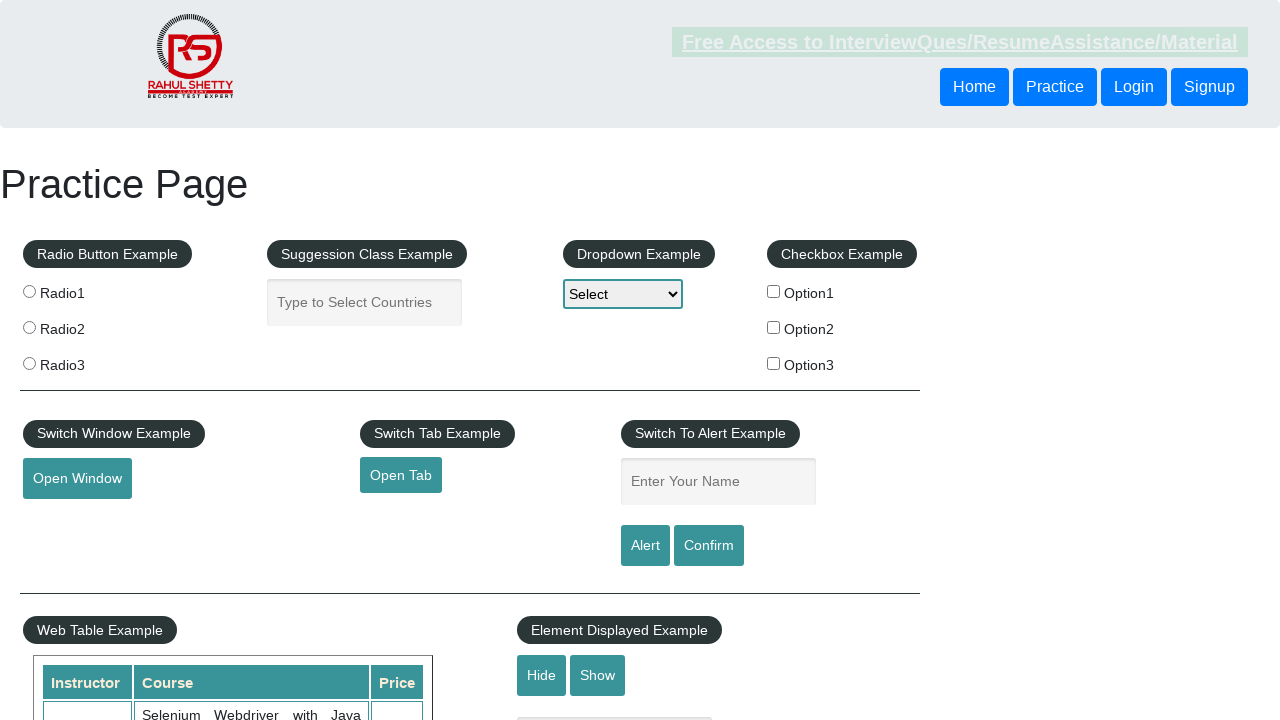

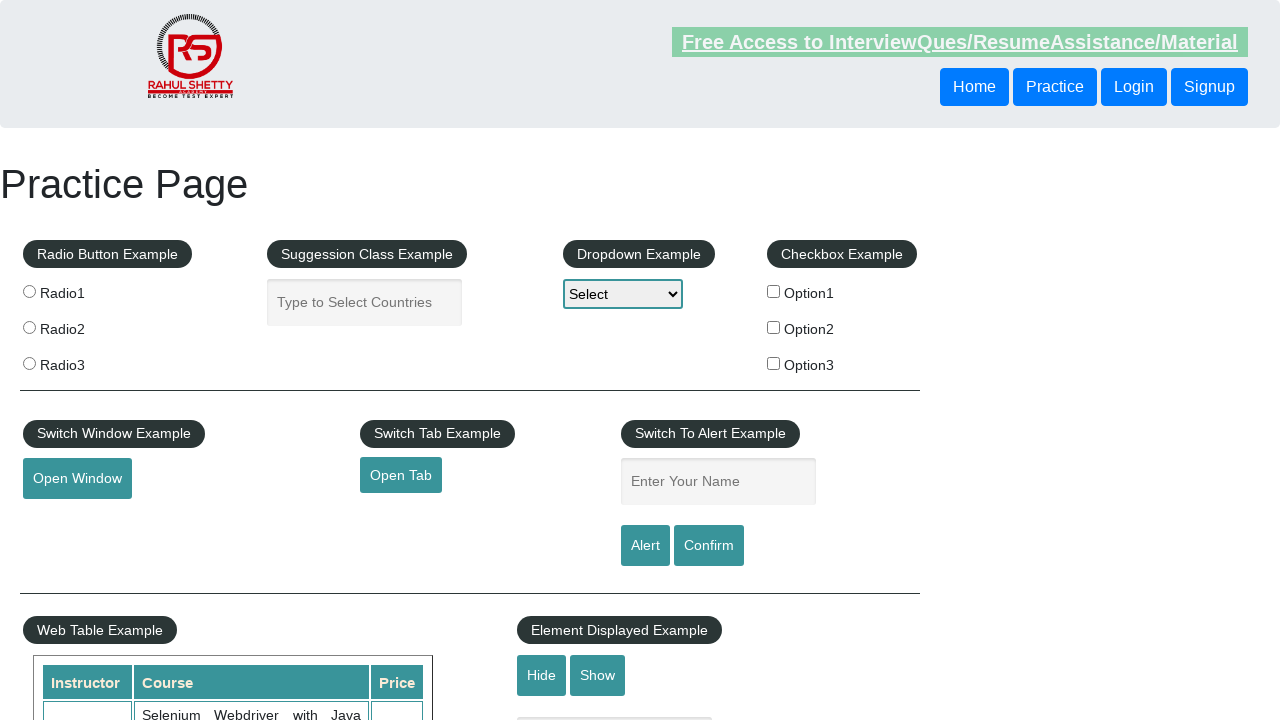